Tests alert handling functionality by triggering a prompt alert, entering text, and dismissing it

Starting URL: https://demo.automationtesting.in/Alerts.html

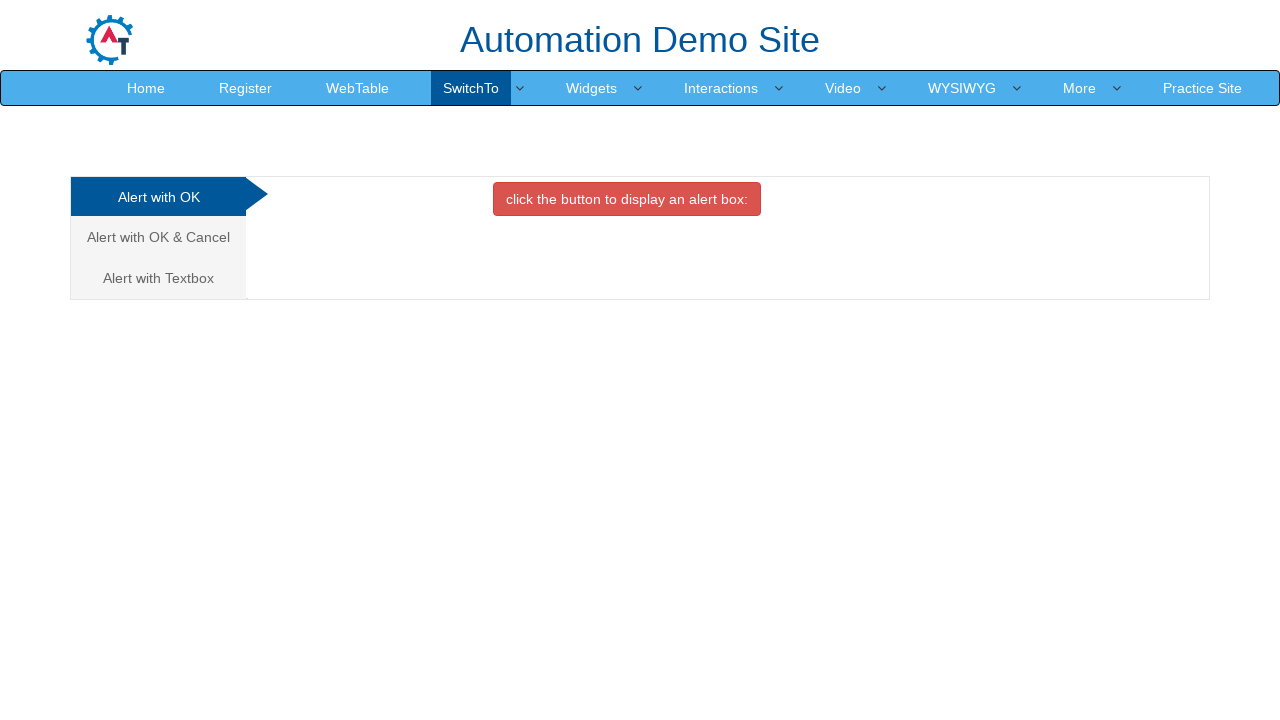

Clicked on the Textbox tab to navigate to prompt alert section at (158, 278) on xpath=//a[@href='#Textbox']
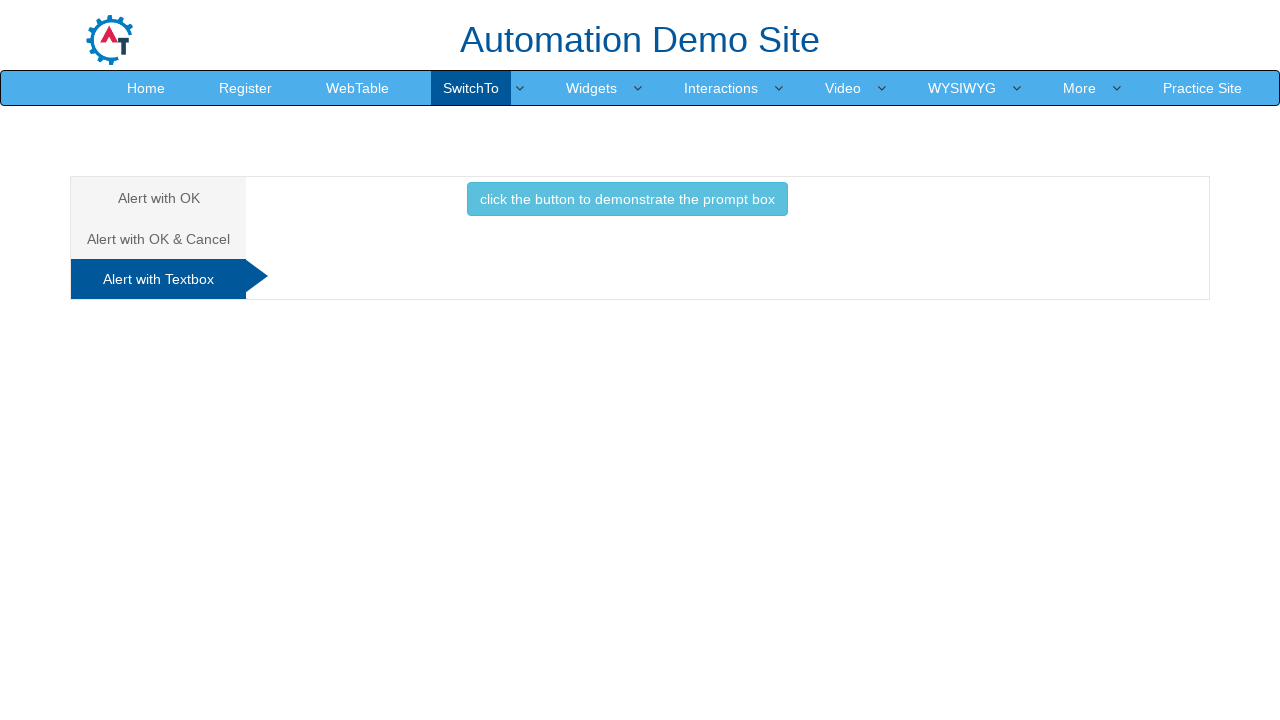

Clicked button to trigger the prompt alert at (627, 199) on button[class='btn btn-info']
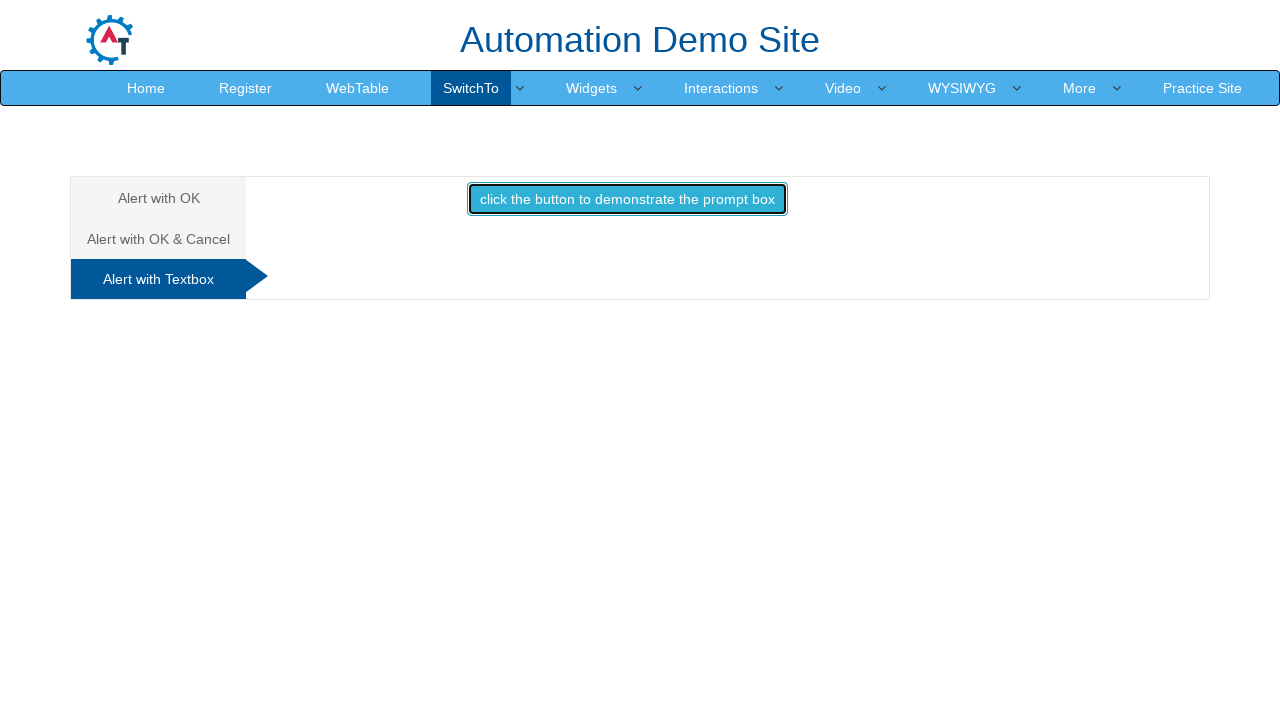

Set up dialog handler to dismiss the prompt alert
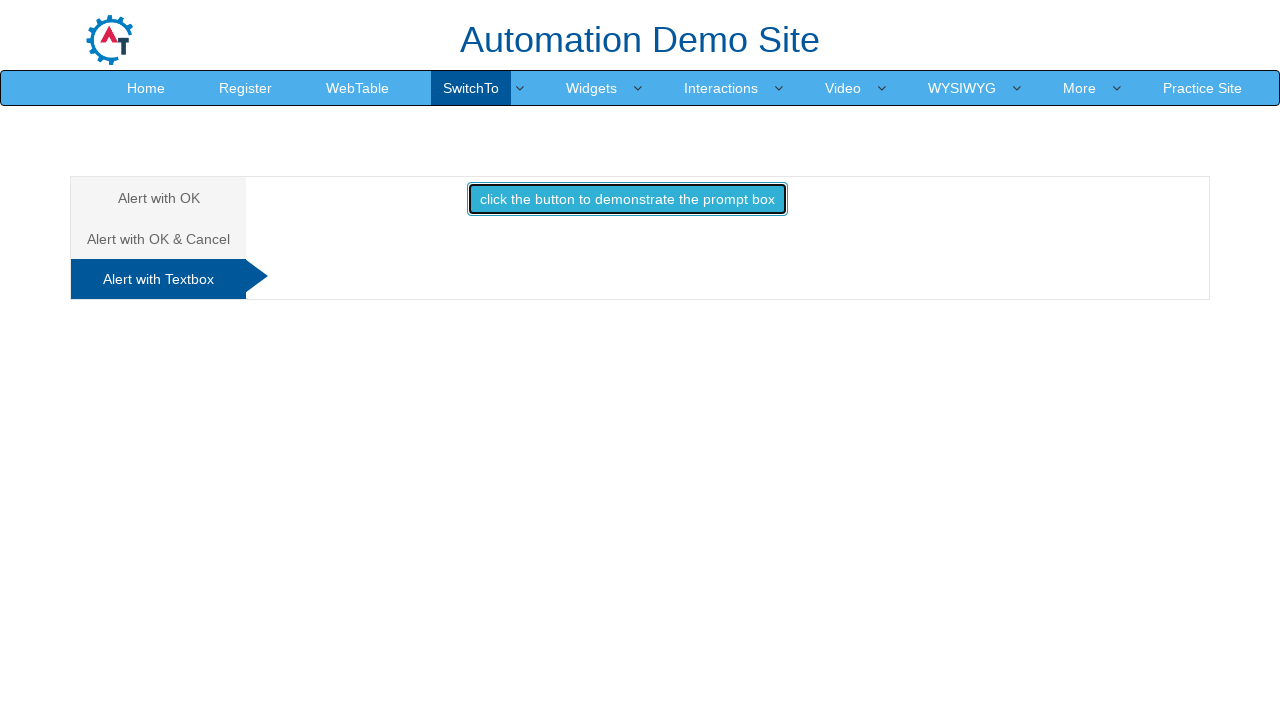

Clicked button again to trigger and handle the prompt alert at (627, 199) on button[class='btn btn-info']
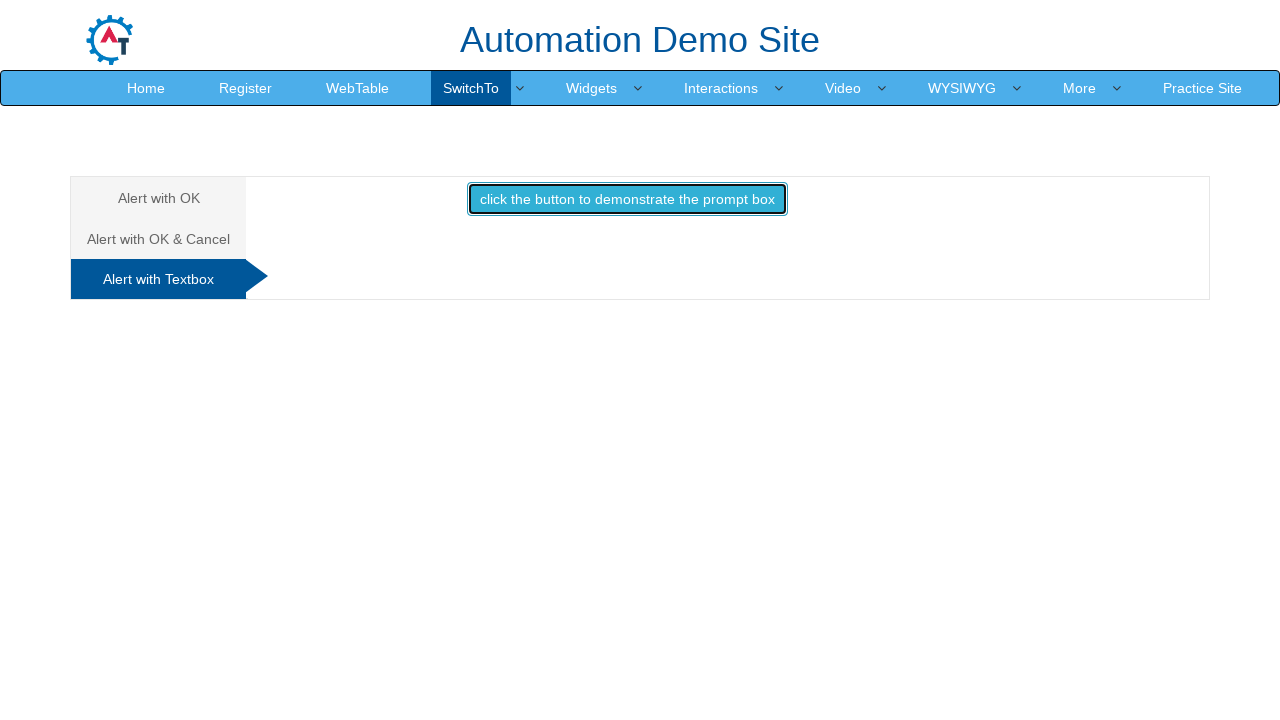

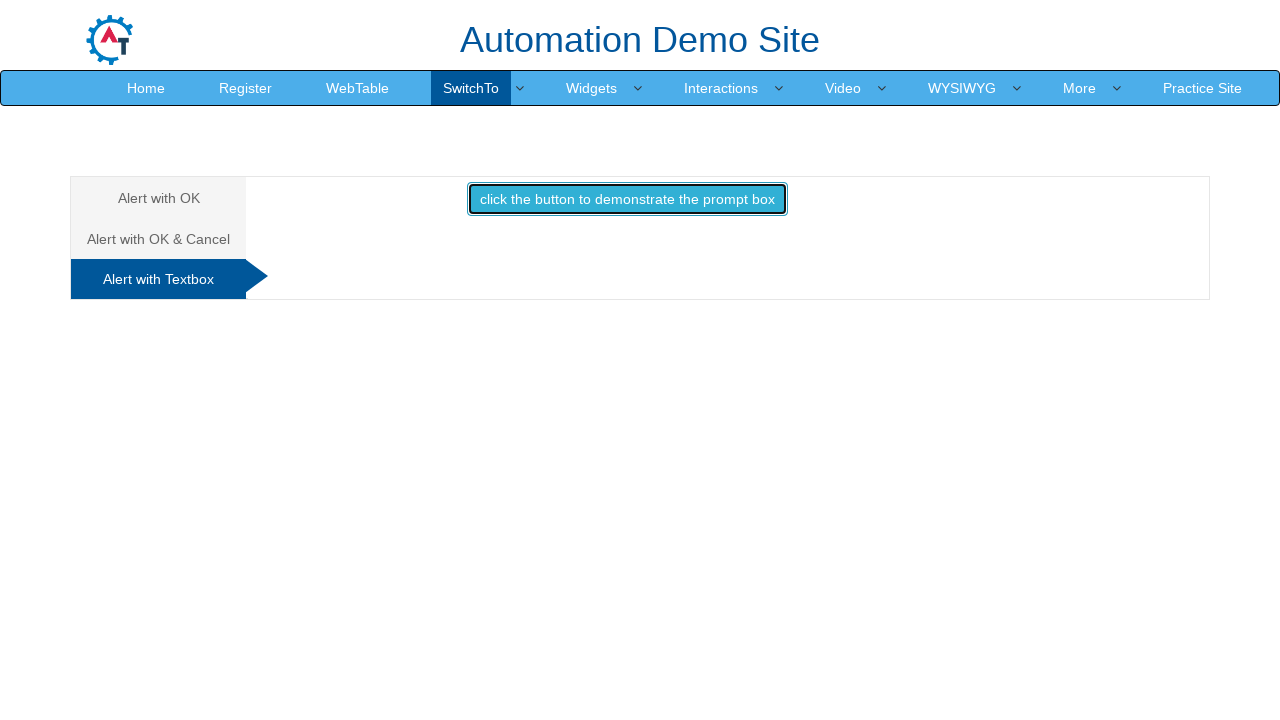